Navigates to the Otodom.pl website (Polish real estate portal)

Starting URL: https://www.otodom.pl/

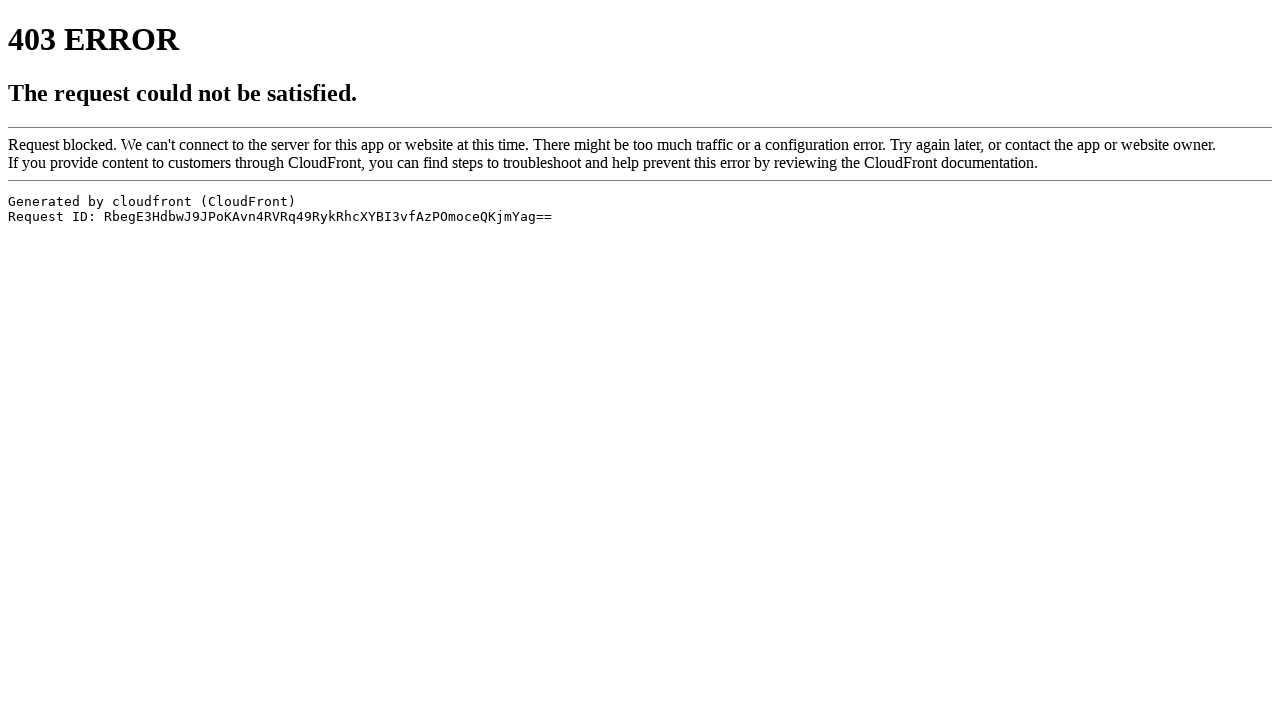

Navigated to Otodom.pl Polish real estate portal
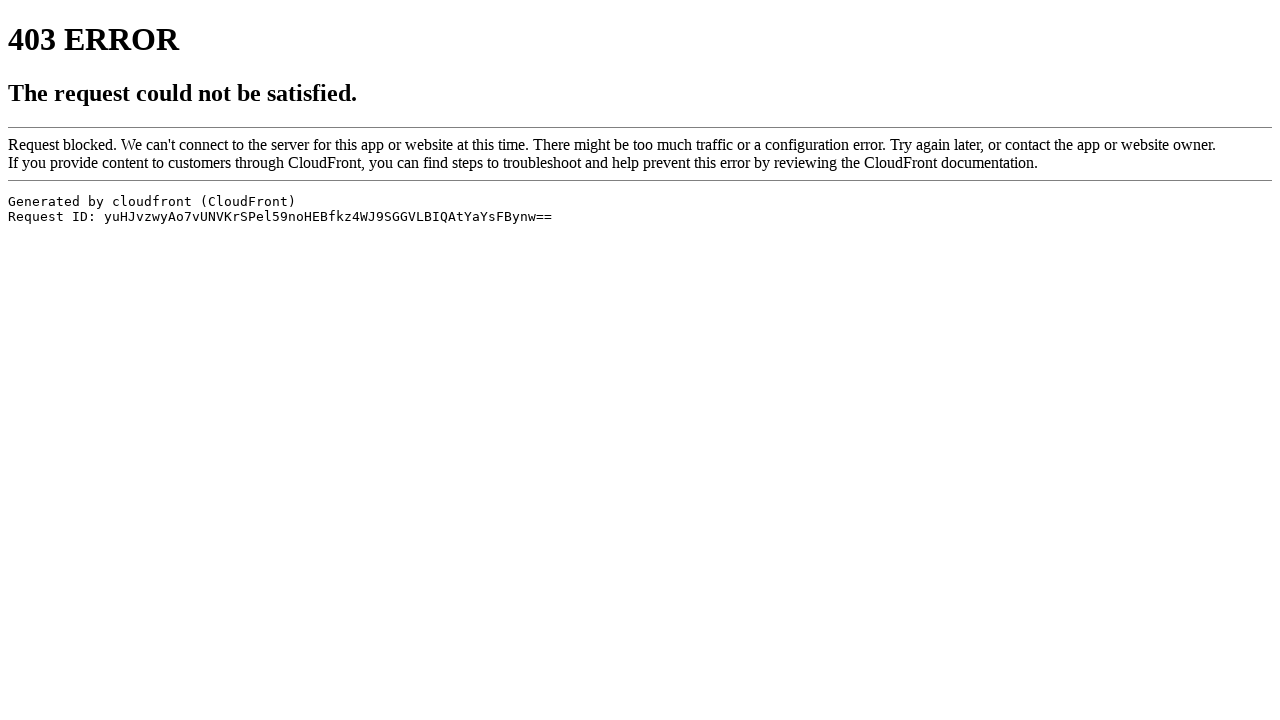

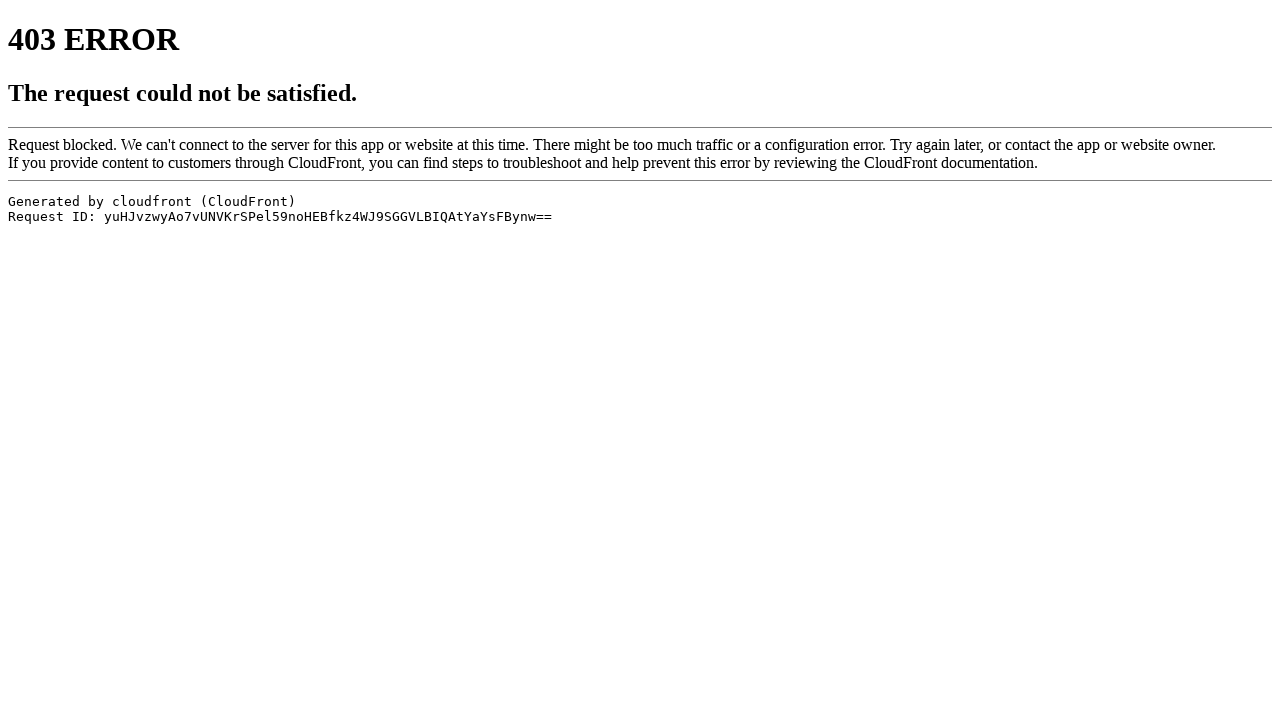